Tests dropdown selection by iterating through options, clicking on "Option 1", and verifying the selection was made correctly.

Starting URL: http://the-internet.herokuapp.com/dropdown

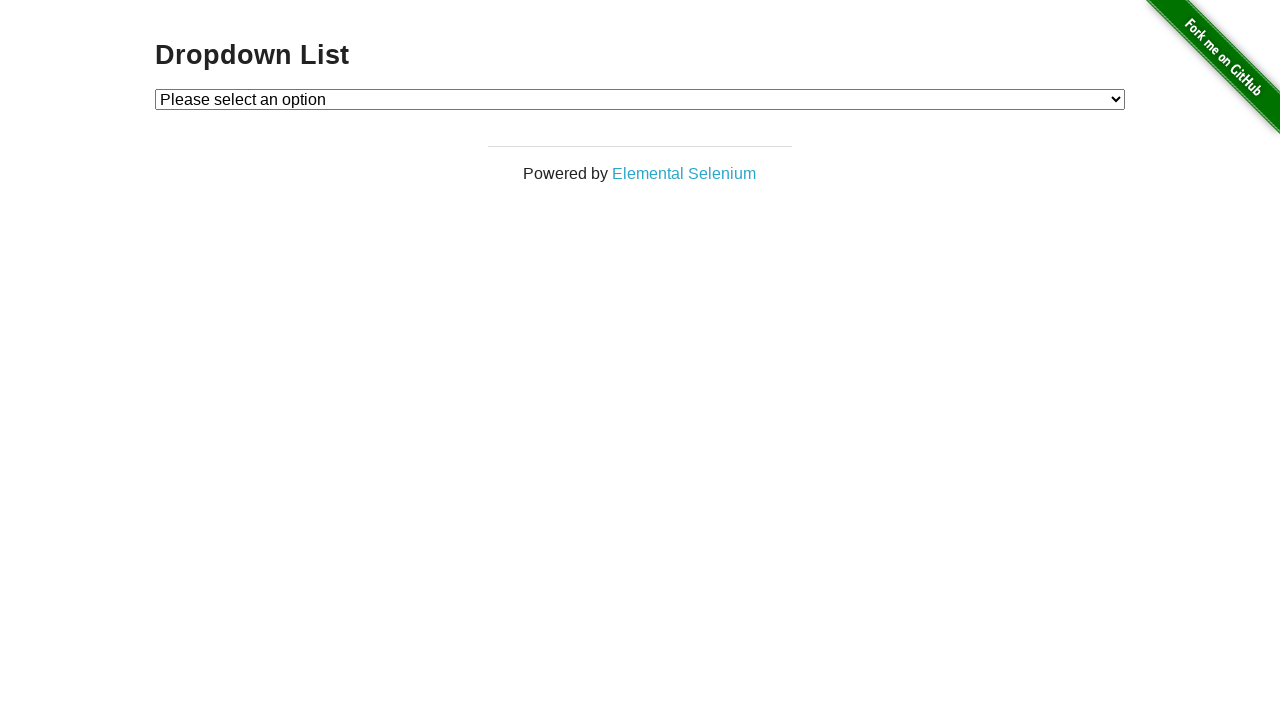

Located the dropdown element
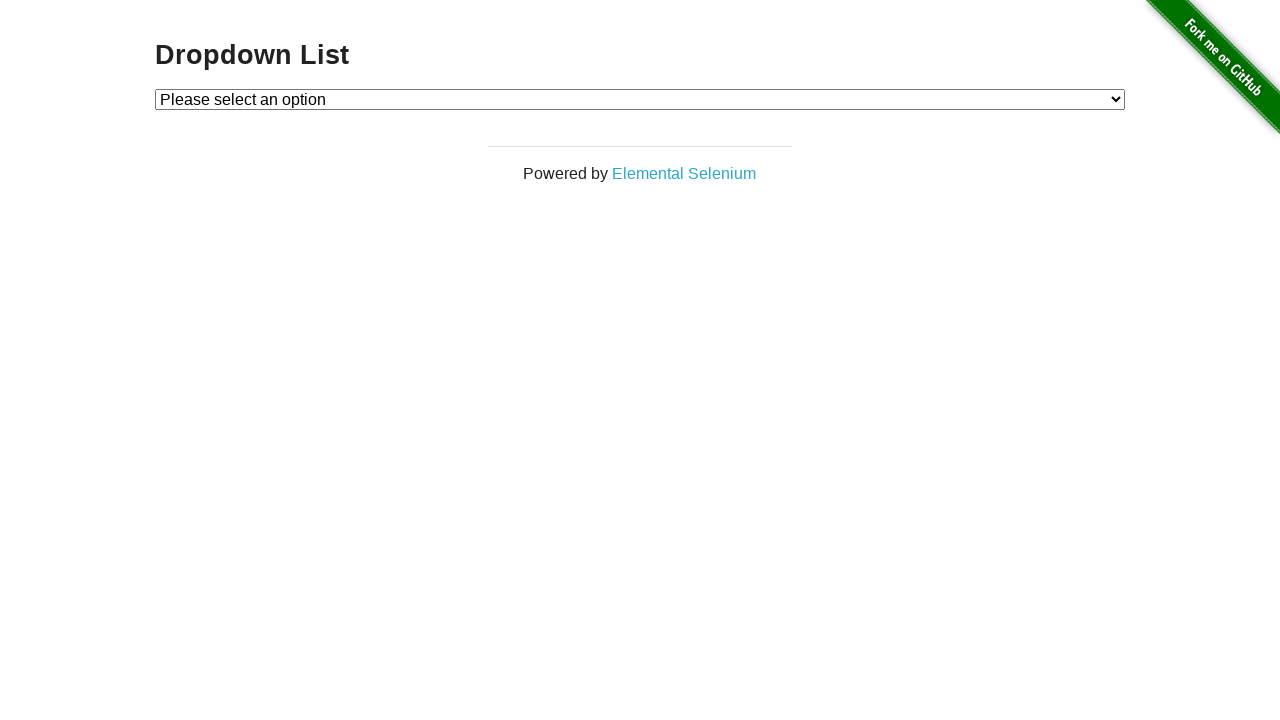

Selected 'Option 1' from the dropdown on #dropdown
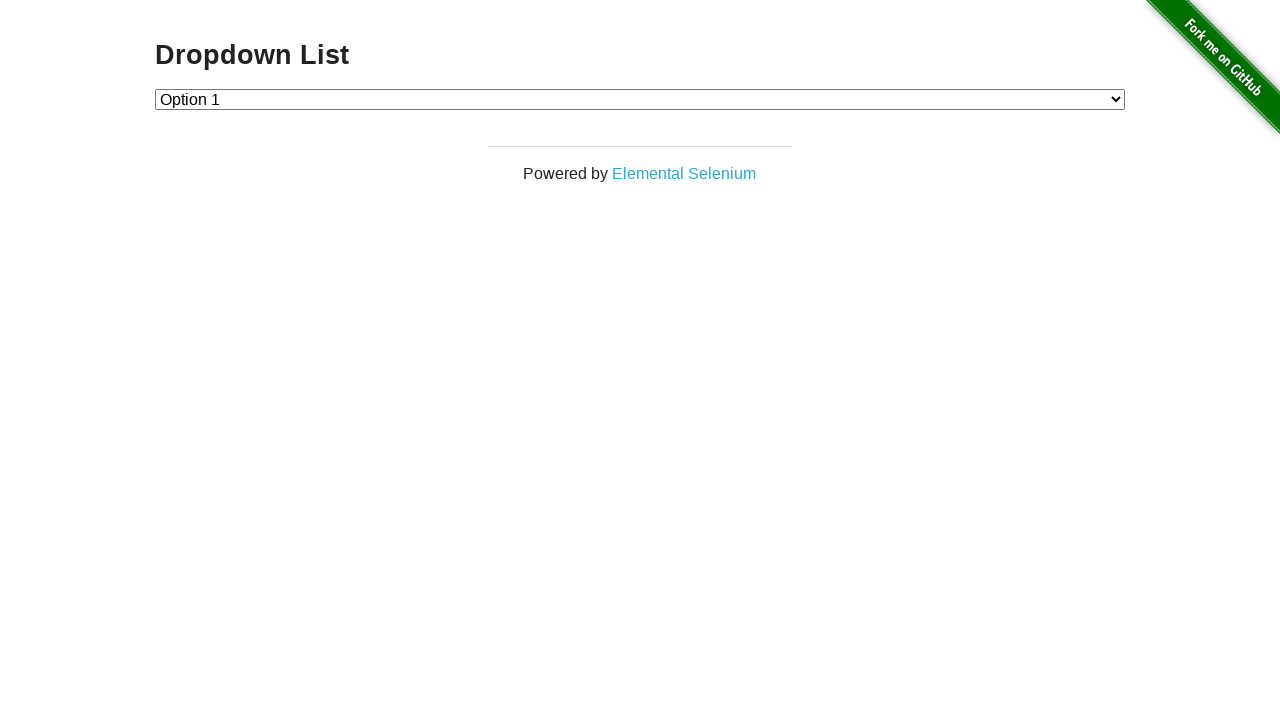

Retrieved the selected dropdown value
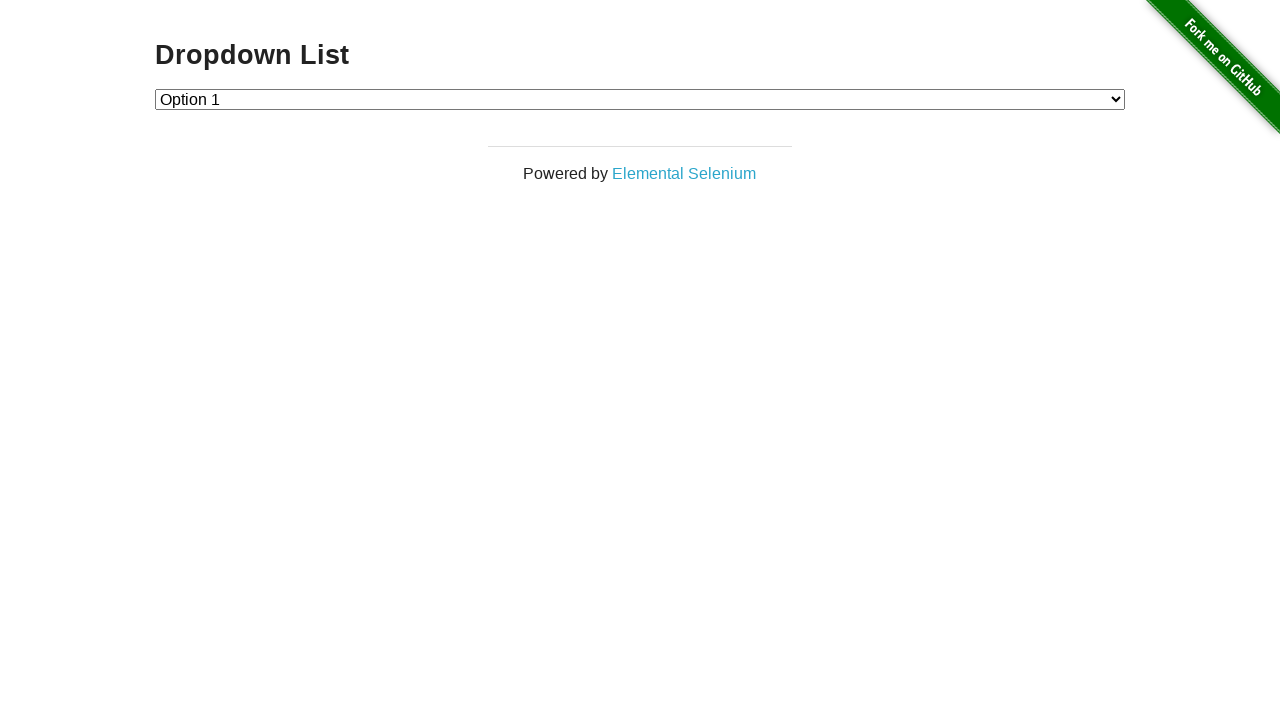

Verified that Option 1 (value '1') was correctly selected
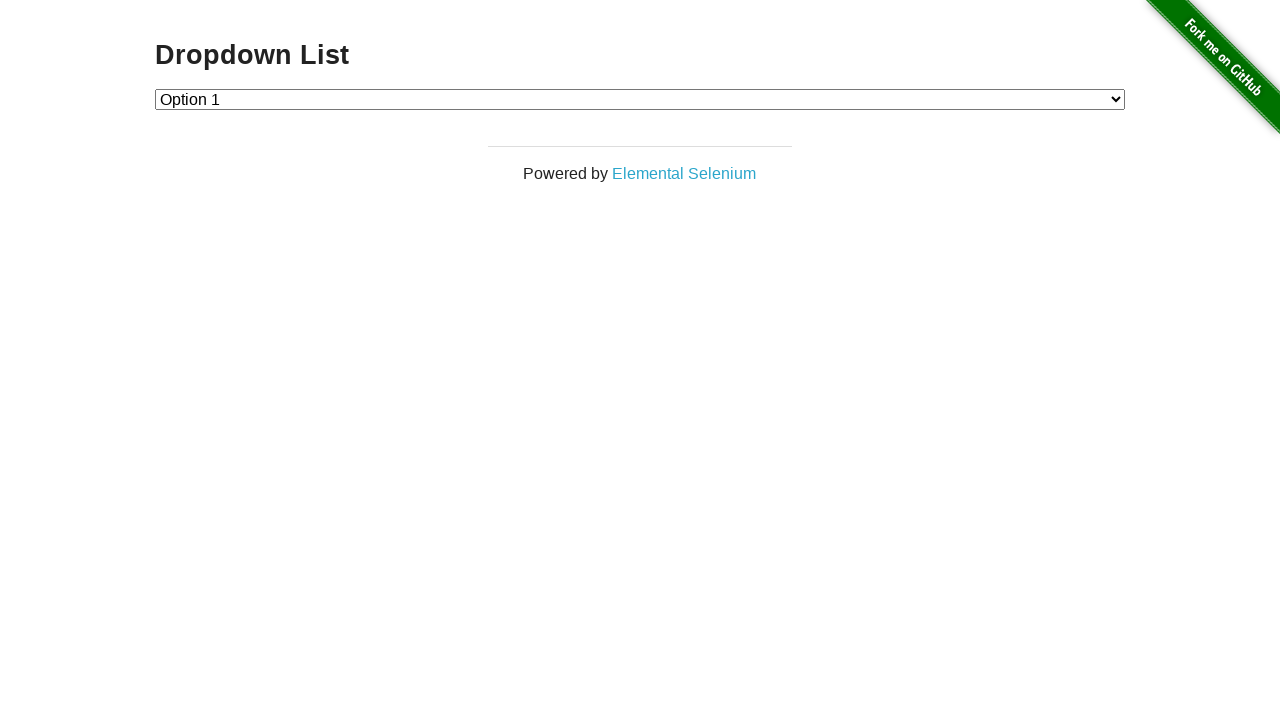

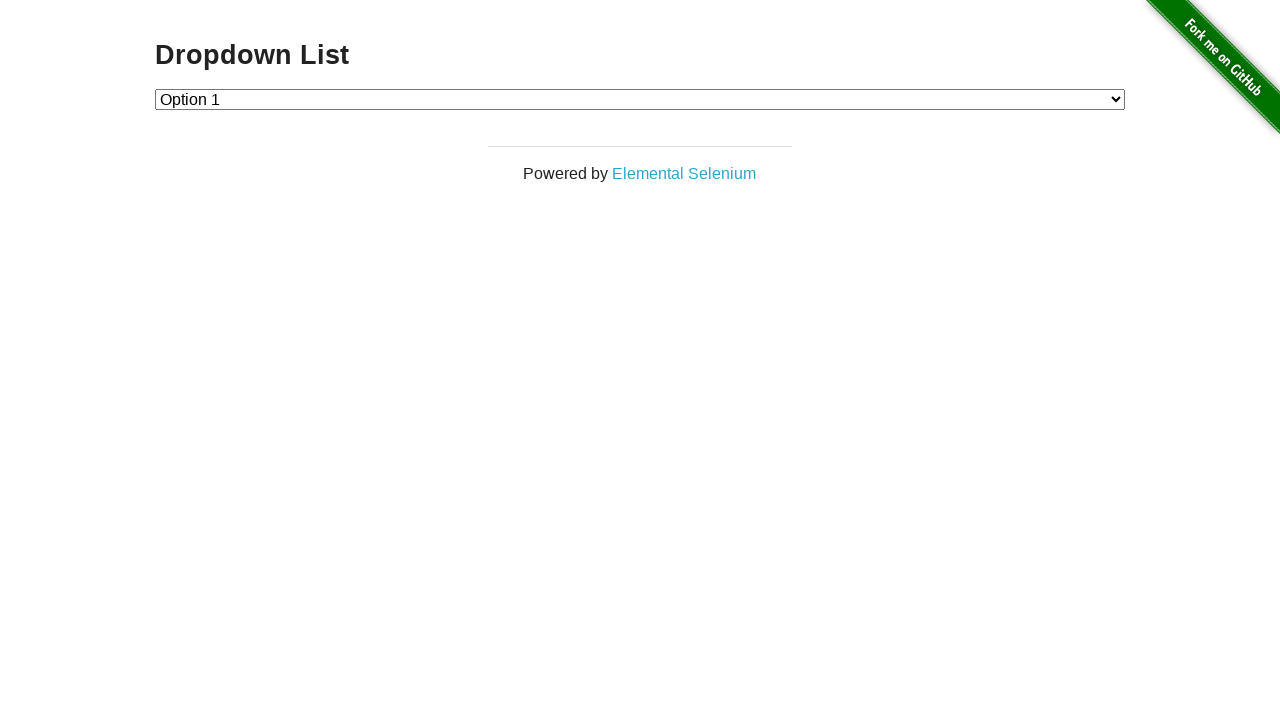